Navigates to the WhiteBoxQA schedule page and maximizes the browser window to verify the page loads correctly.

Starting URL: http://whiteboxqa.com/schedule.php

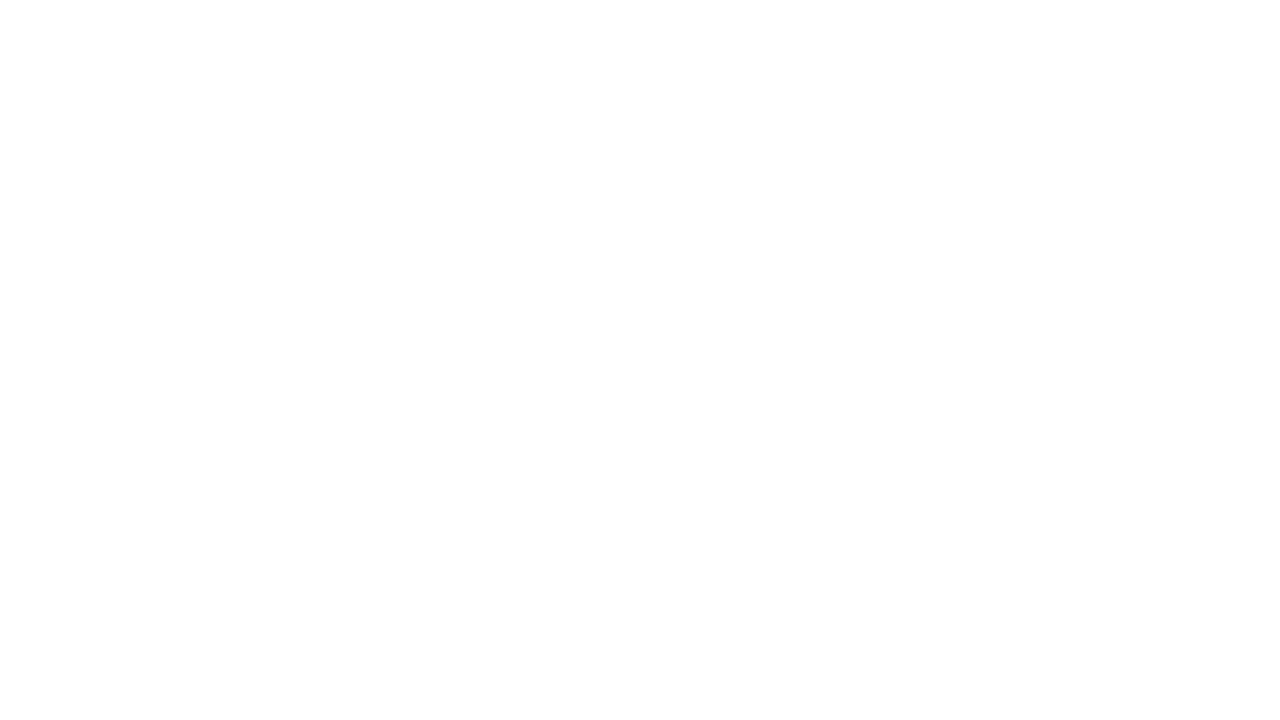

Navigated to WhiteBoxQA schedule page at http://whiteboxqa.com/schedule.php
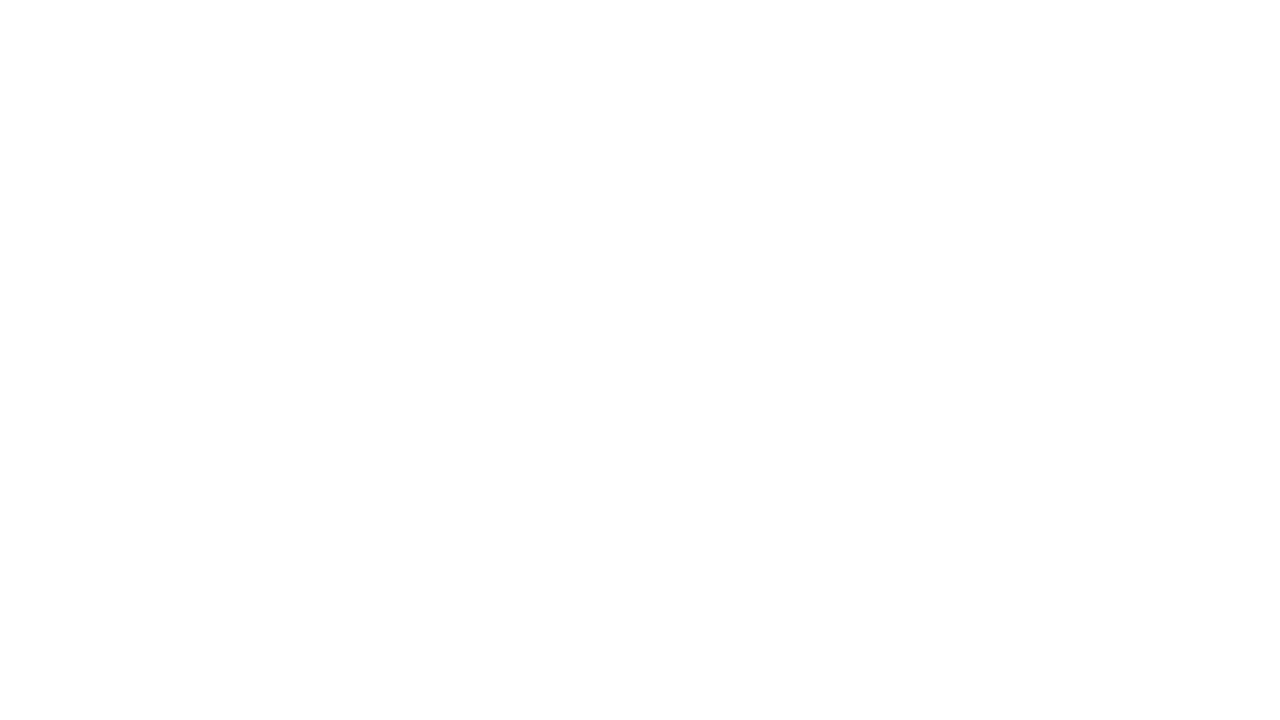

Maximized browser window to 1920x1080
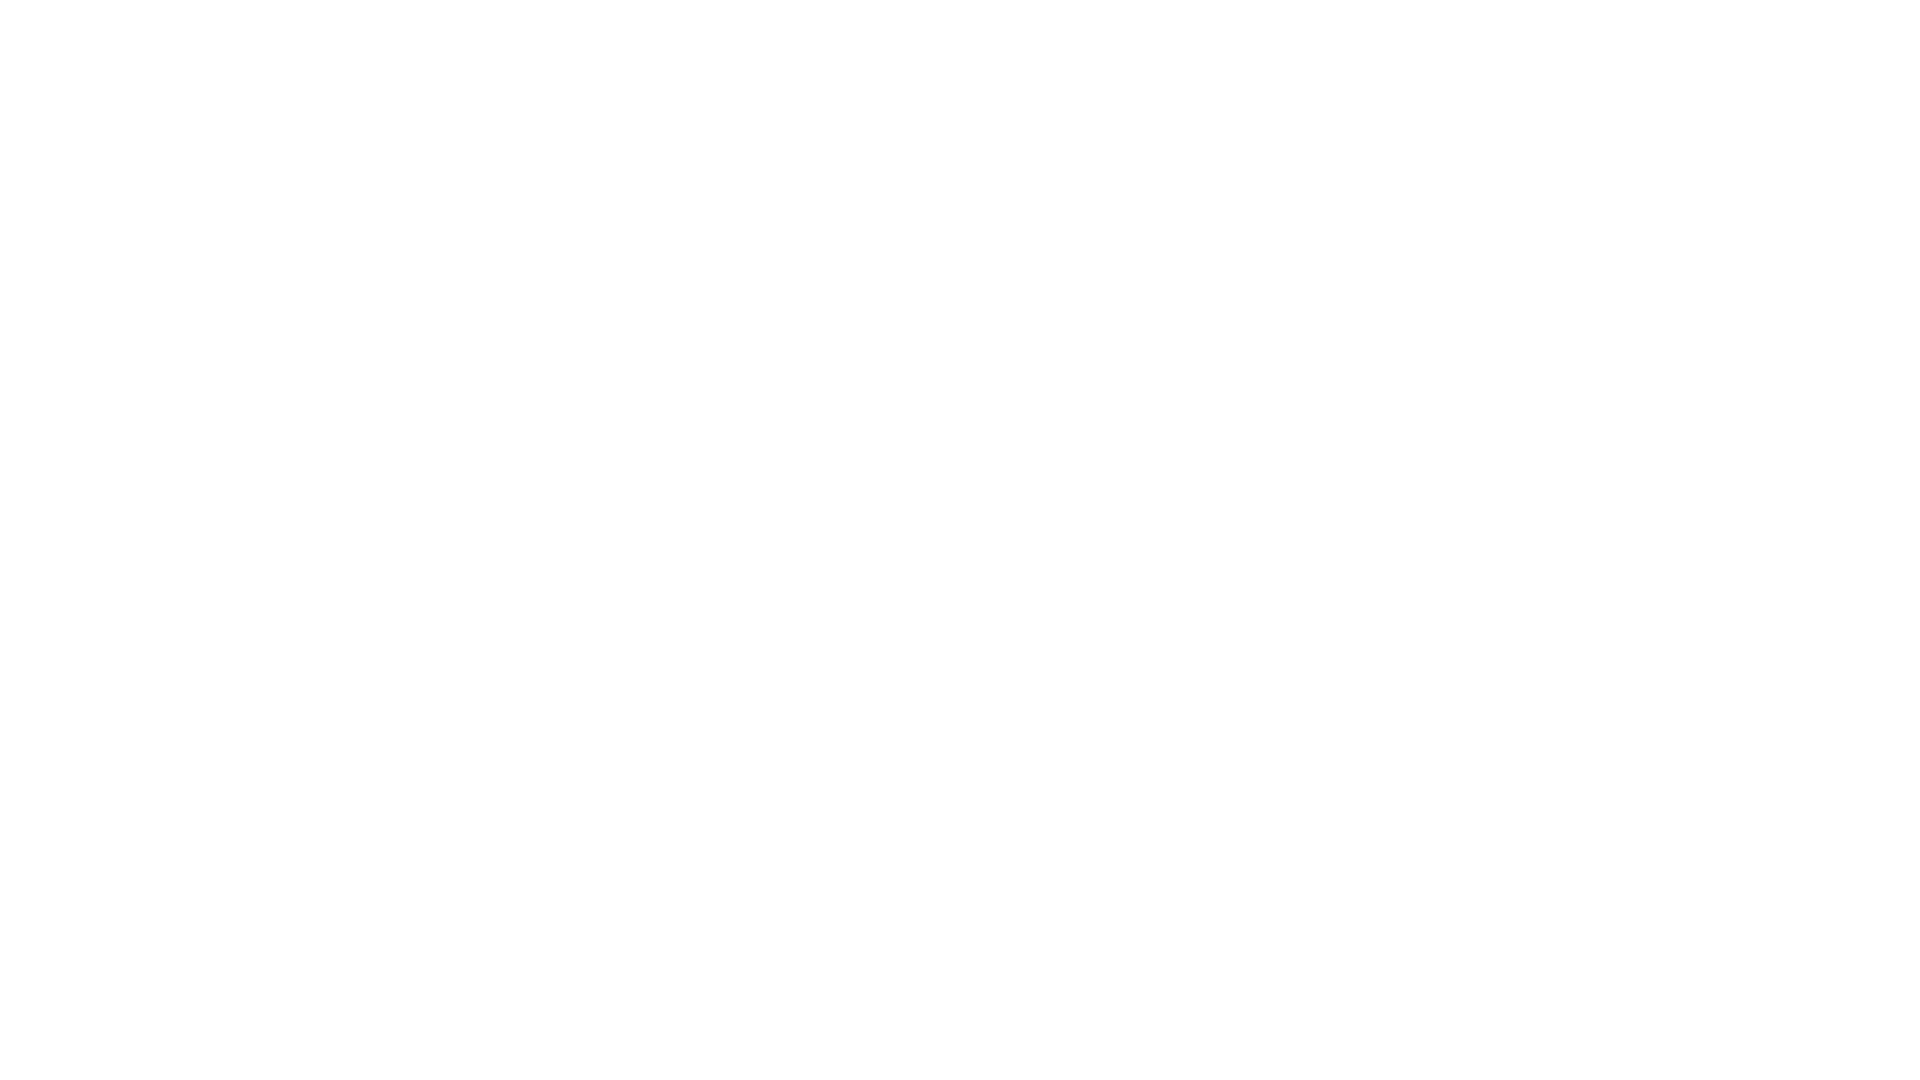

Page DOM content loaded successfully
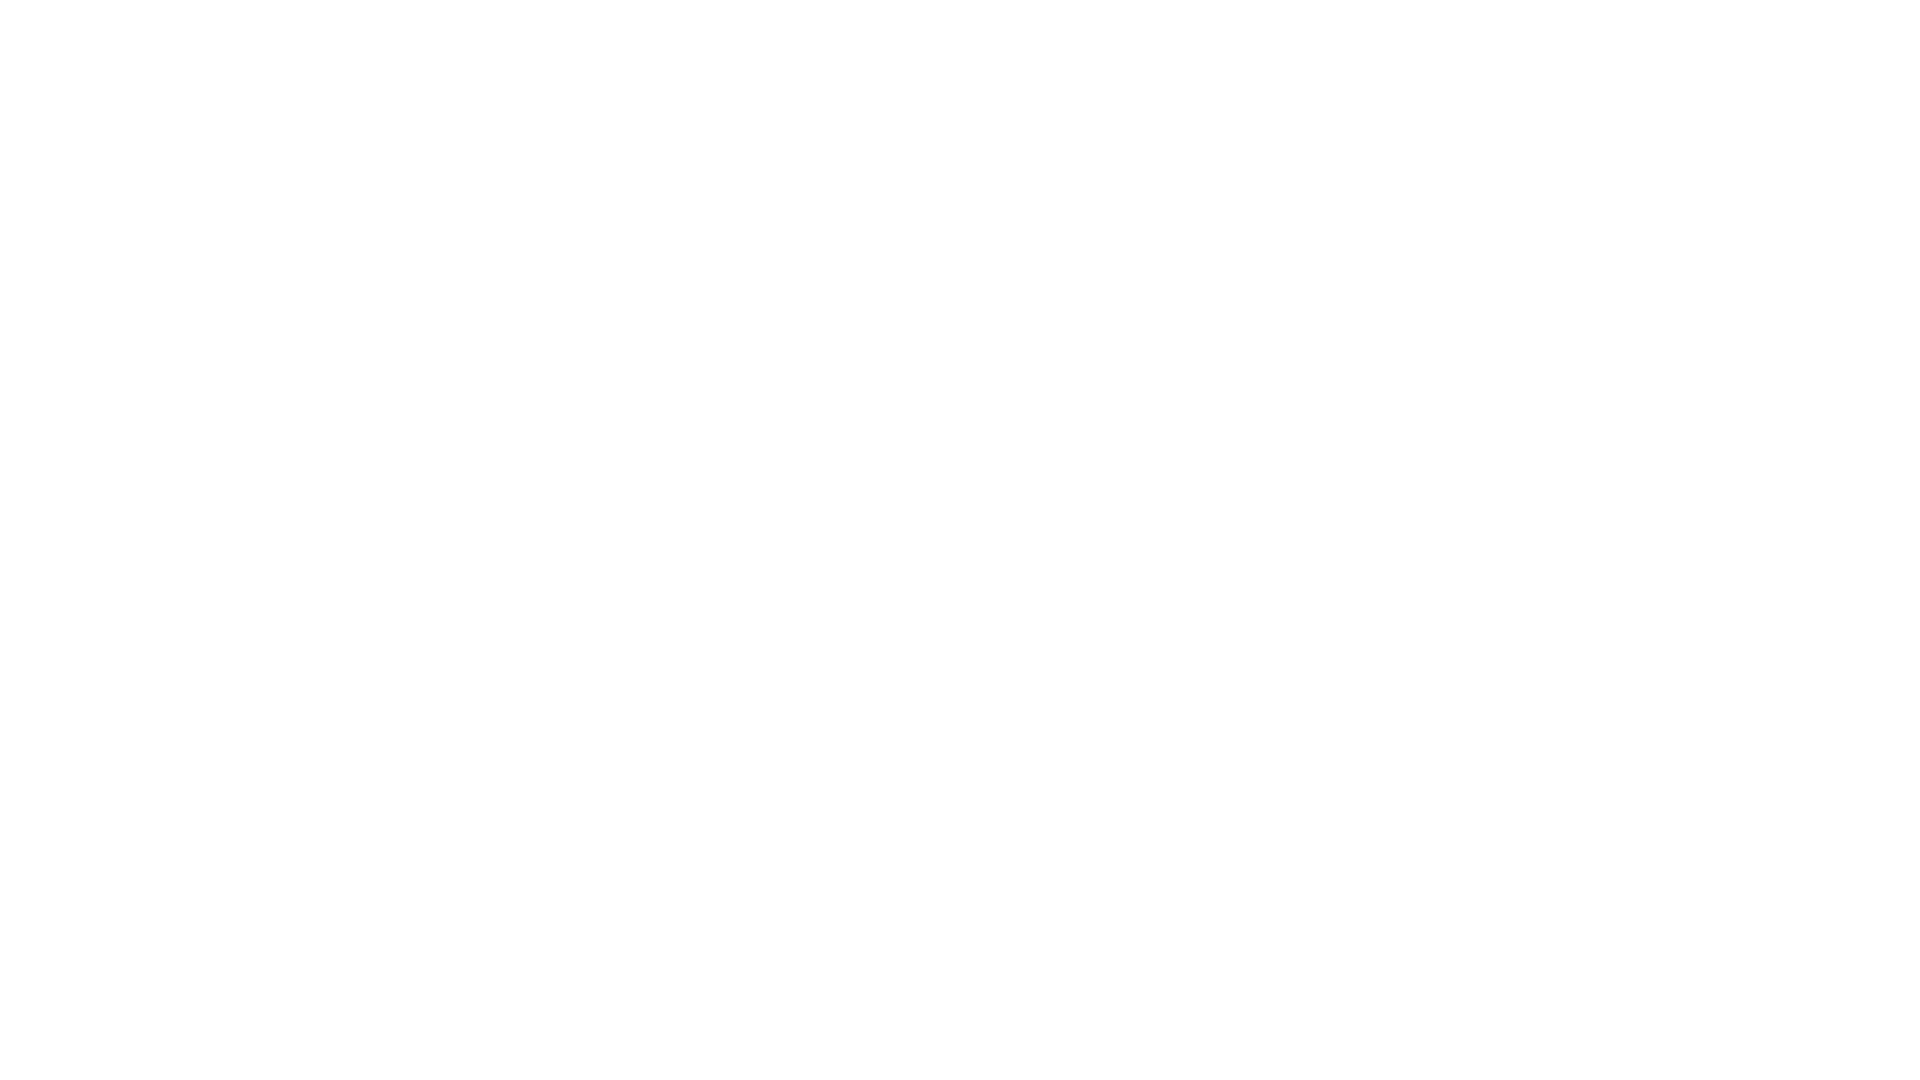

Retrieved page title: 
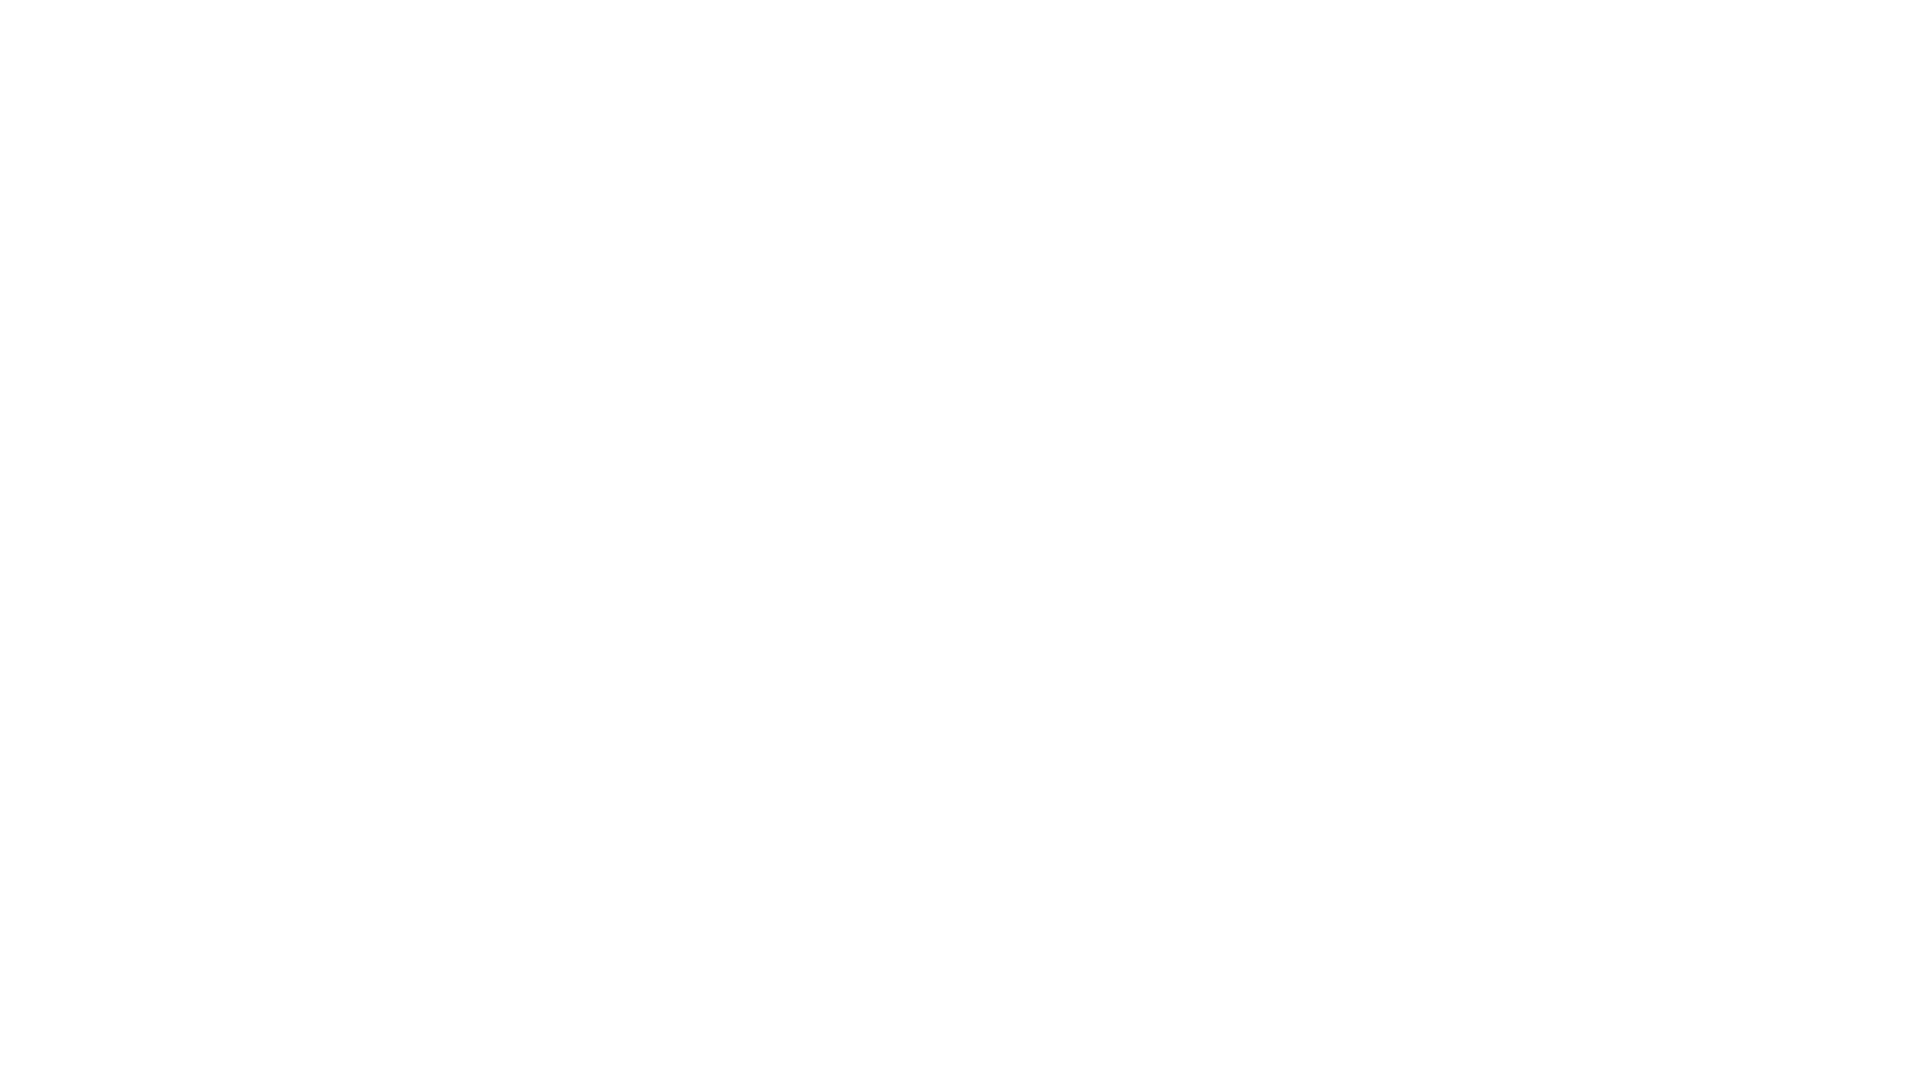

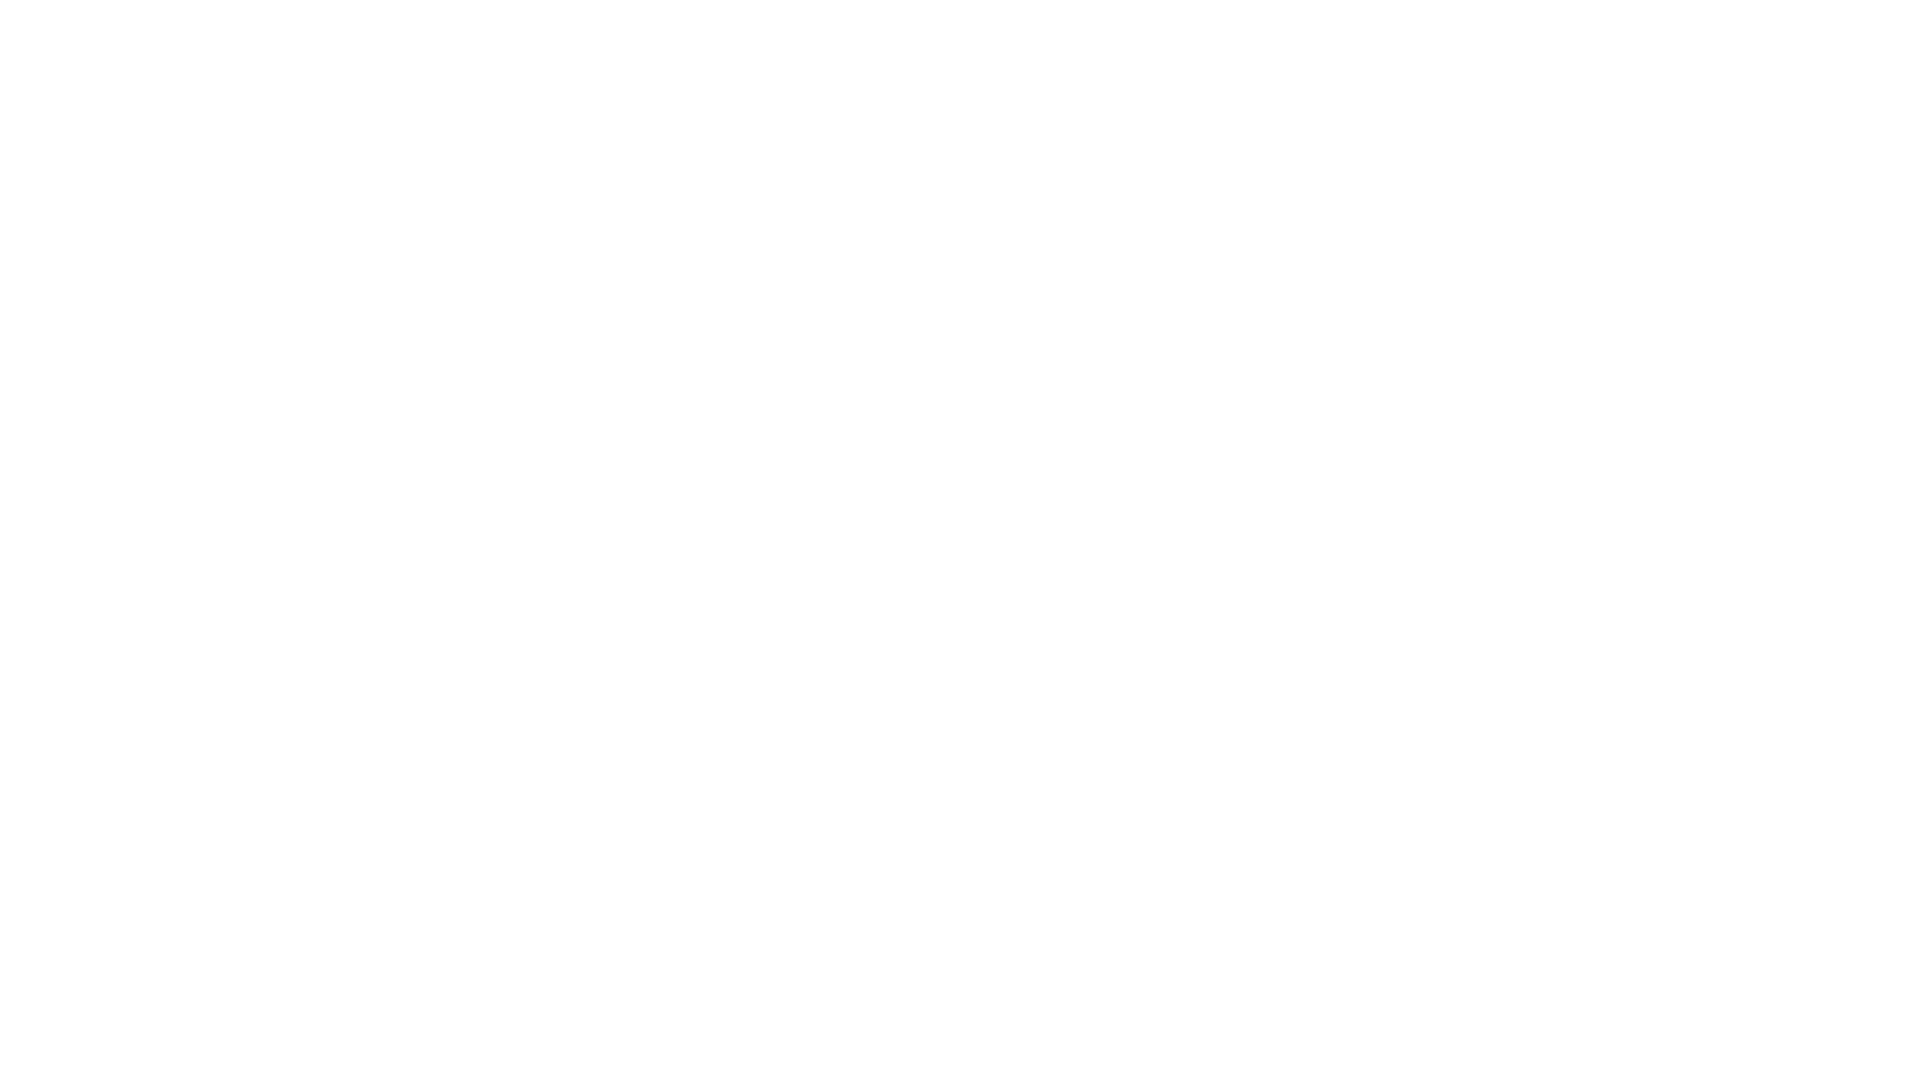